Tests text box form using XPath locators, filling all fields and verifying output values

Starting URL: https://demoqa.com/

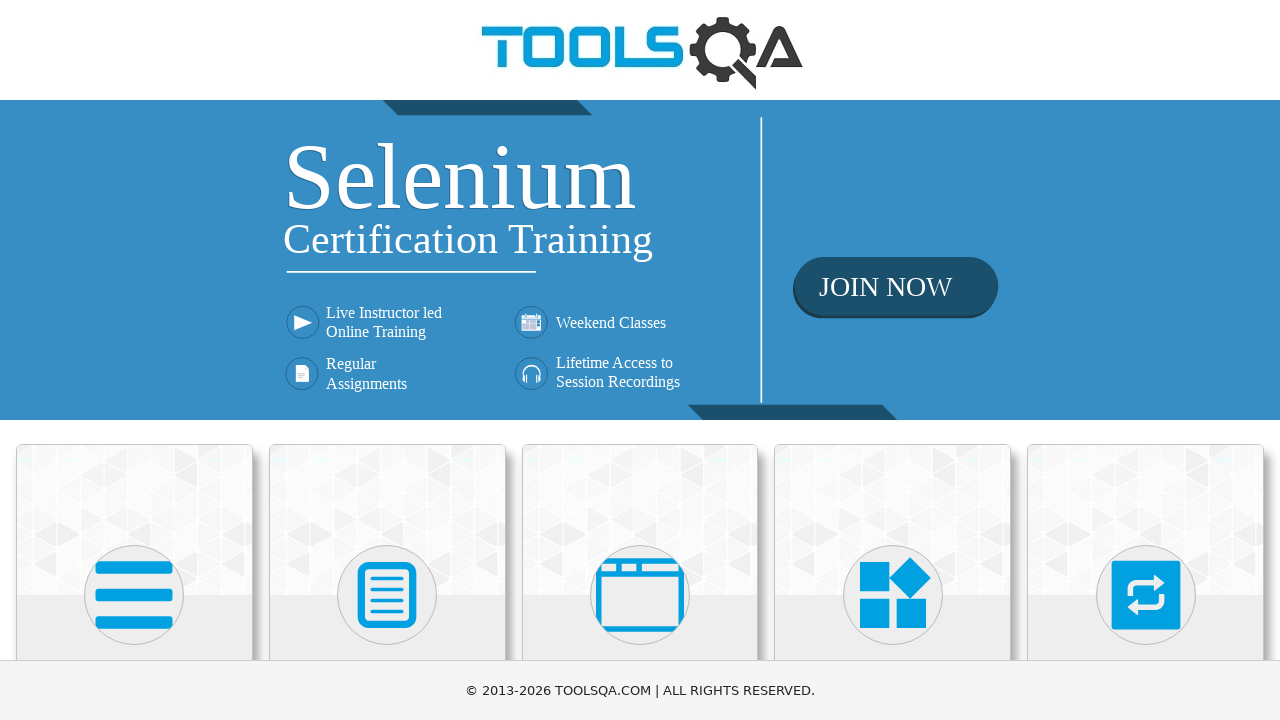

Clicked on Elements button at (134, 360) on xpath=//h5[1]
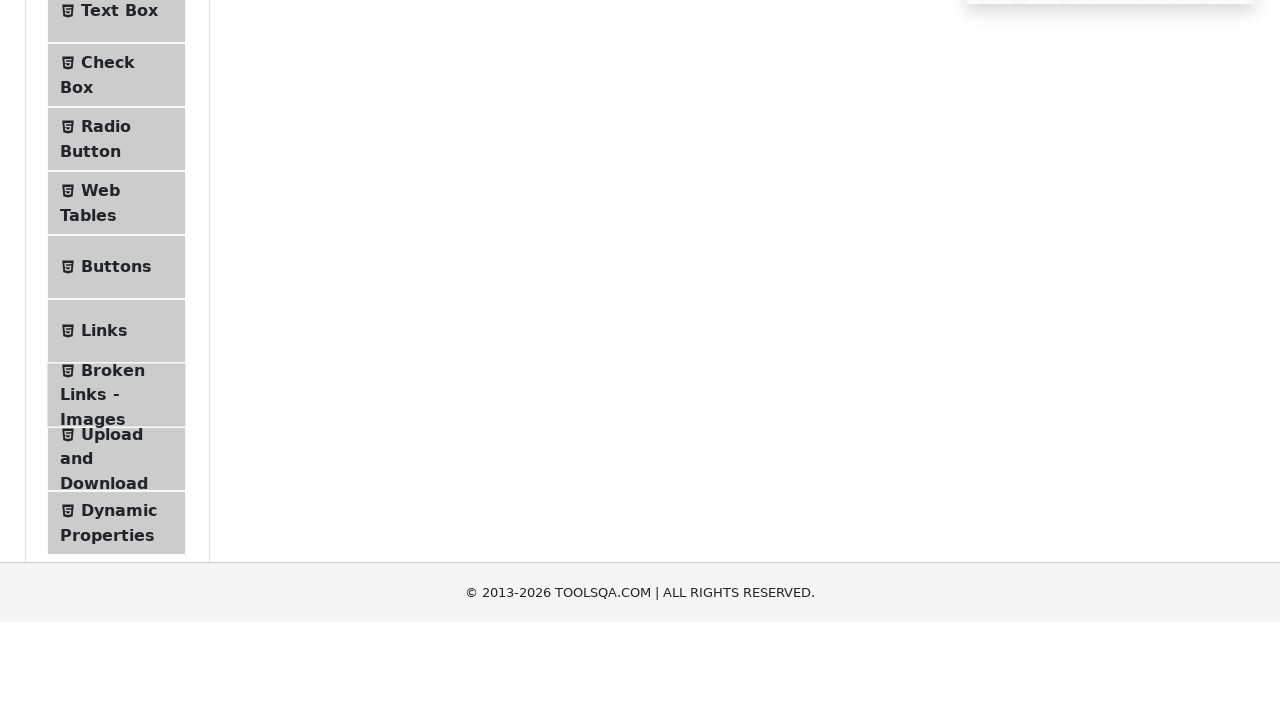

Clicked on Text Box tab at (119, 261) on xpath=//span[text()='Text Box']
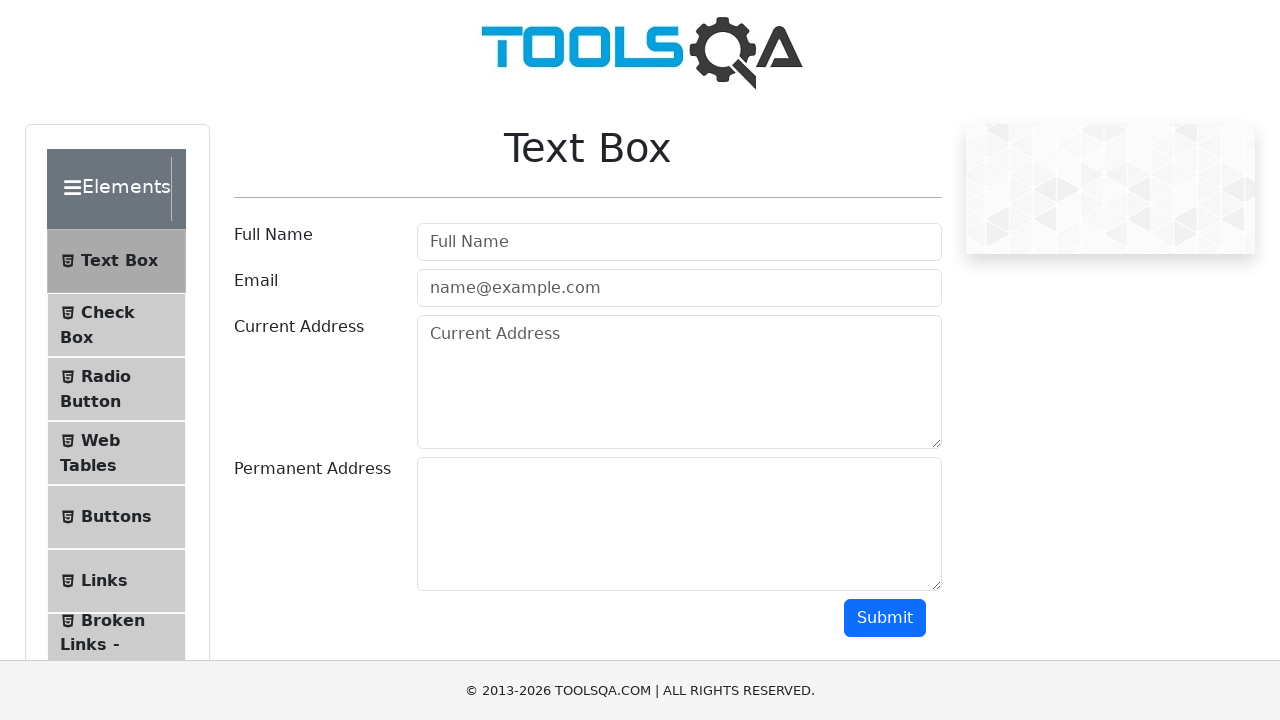

Filled Full Name field with 'Nat' on input[placeholder='Full Name']
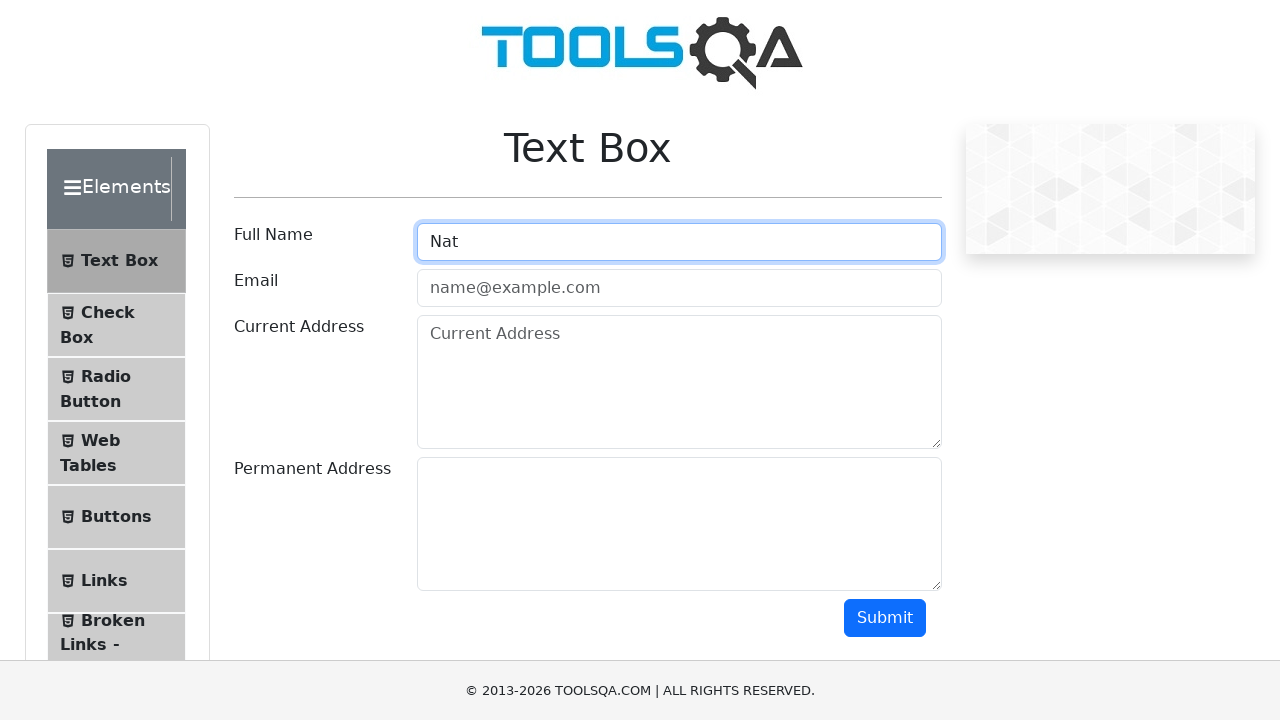

Filled Email field with 'new@new.new' on #userEmail
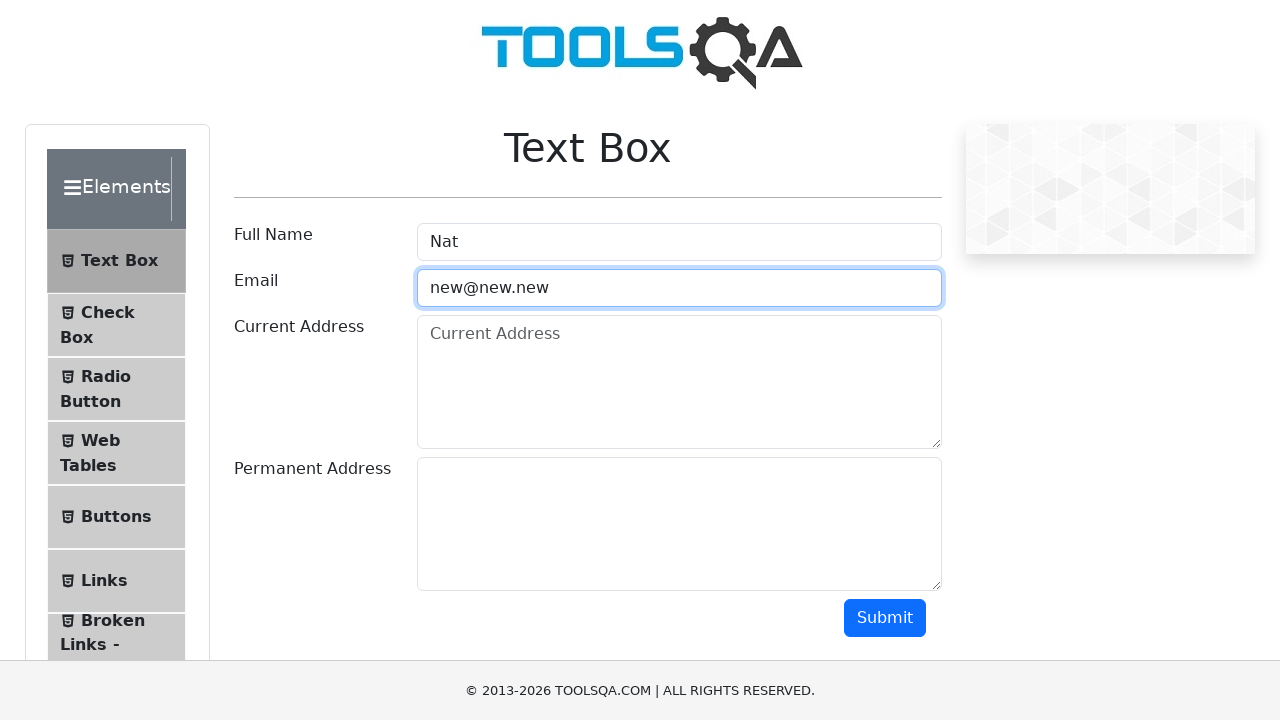

Filled Current Address field with 'USA' on #currentAddress
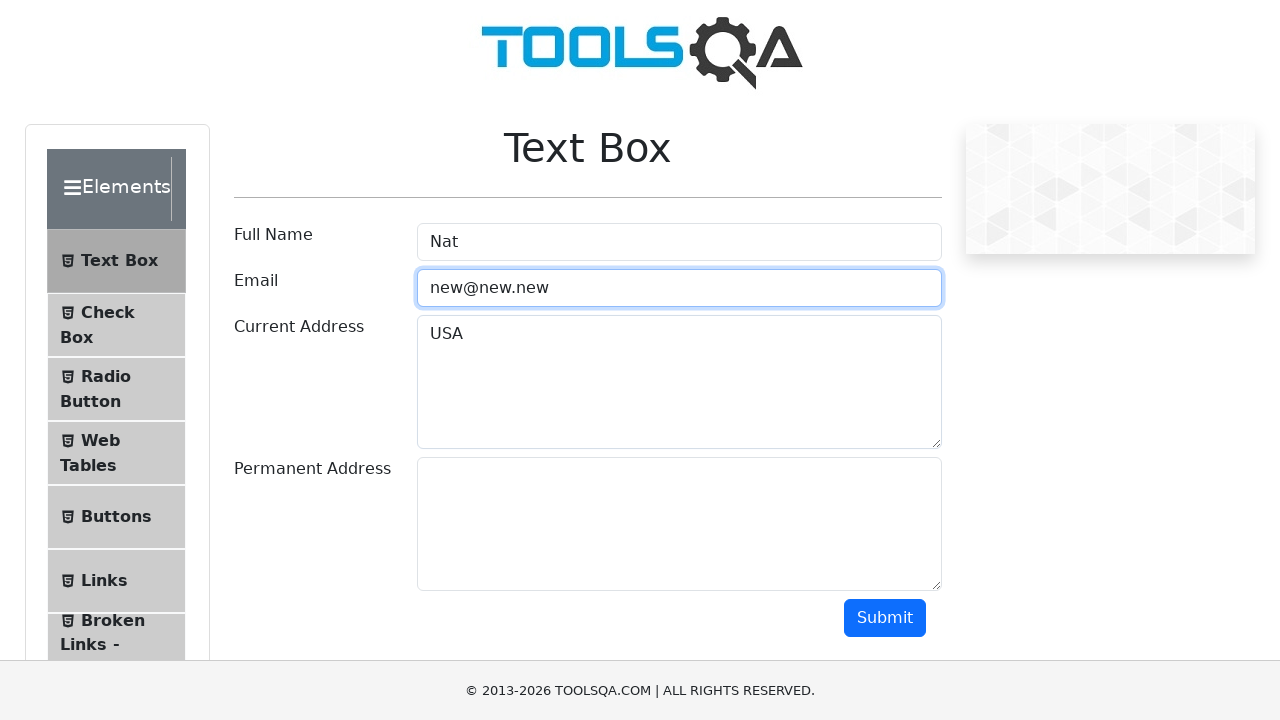

Filled Permanent Address field with 'NY' on #permanentAddress
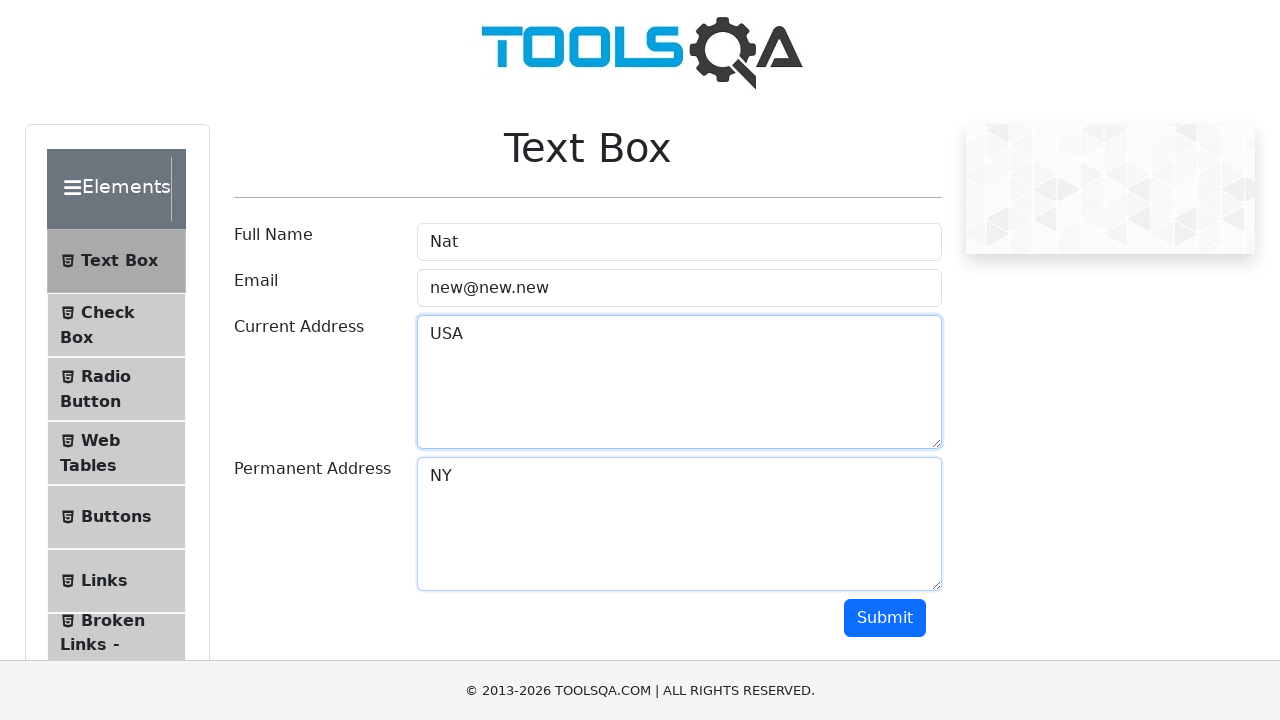

Clicked Submit button at (885, 618) on #submit
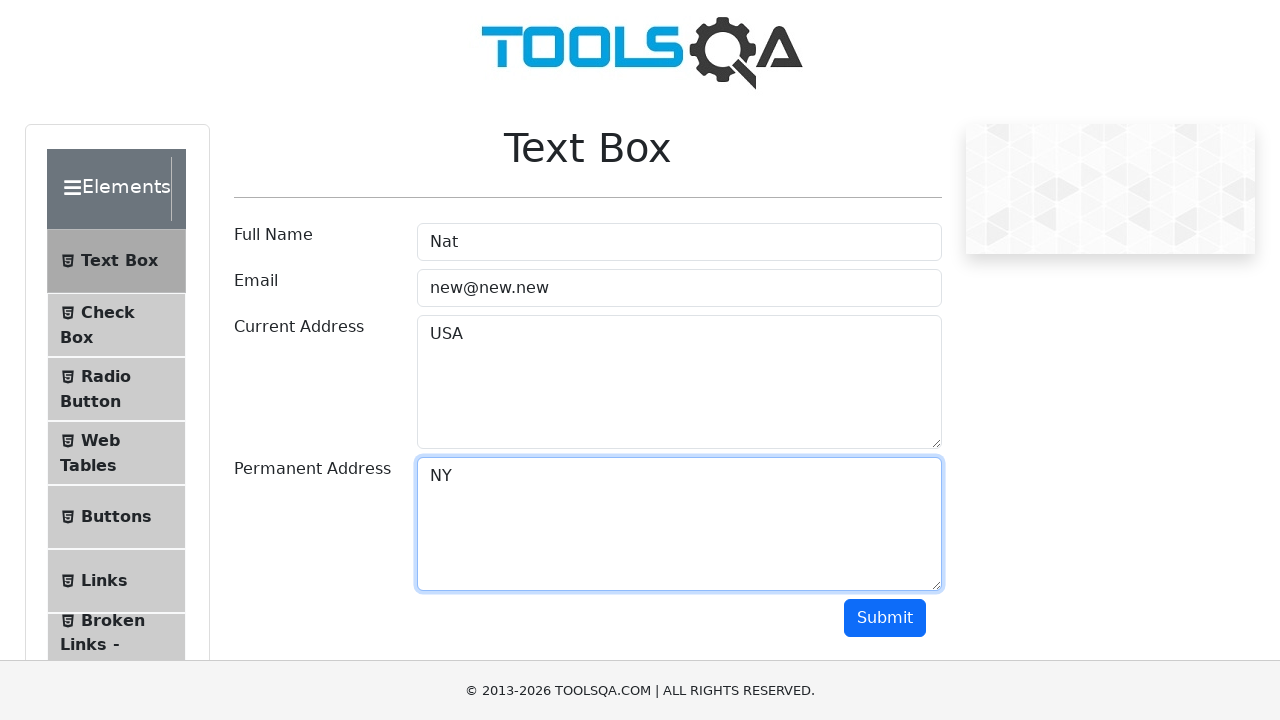

Output section loaded with form results
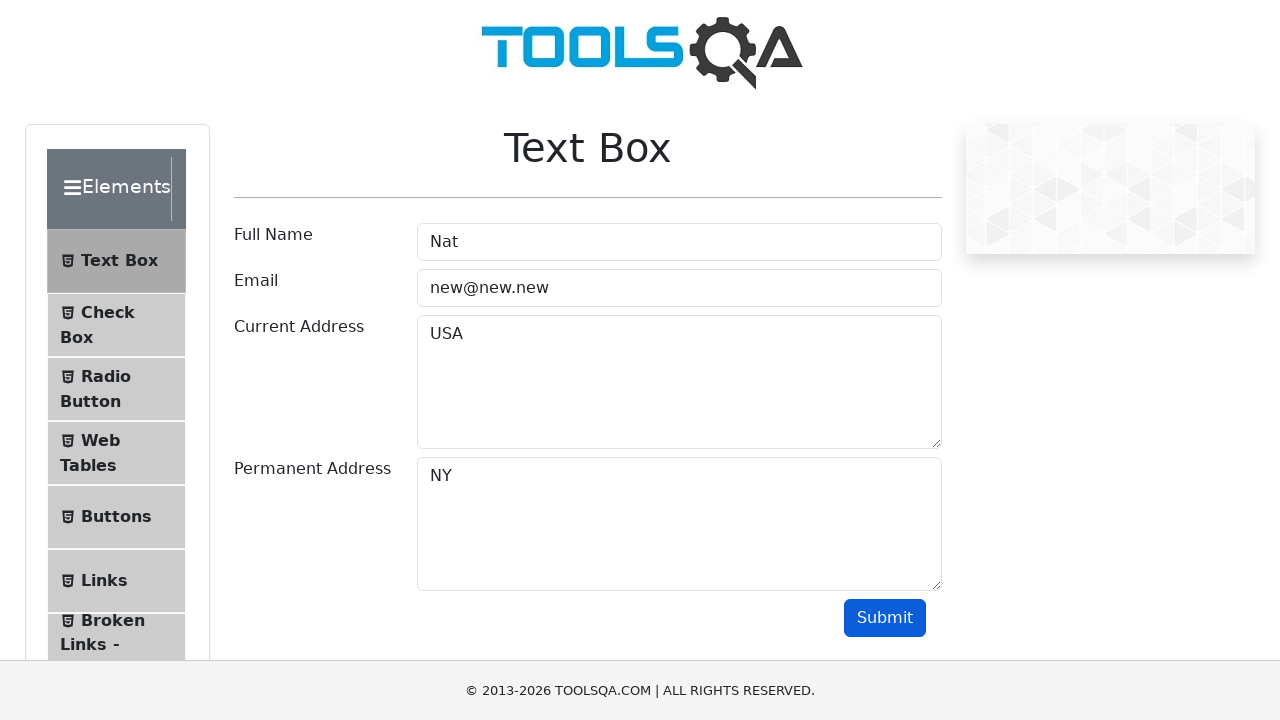

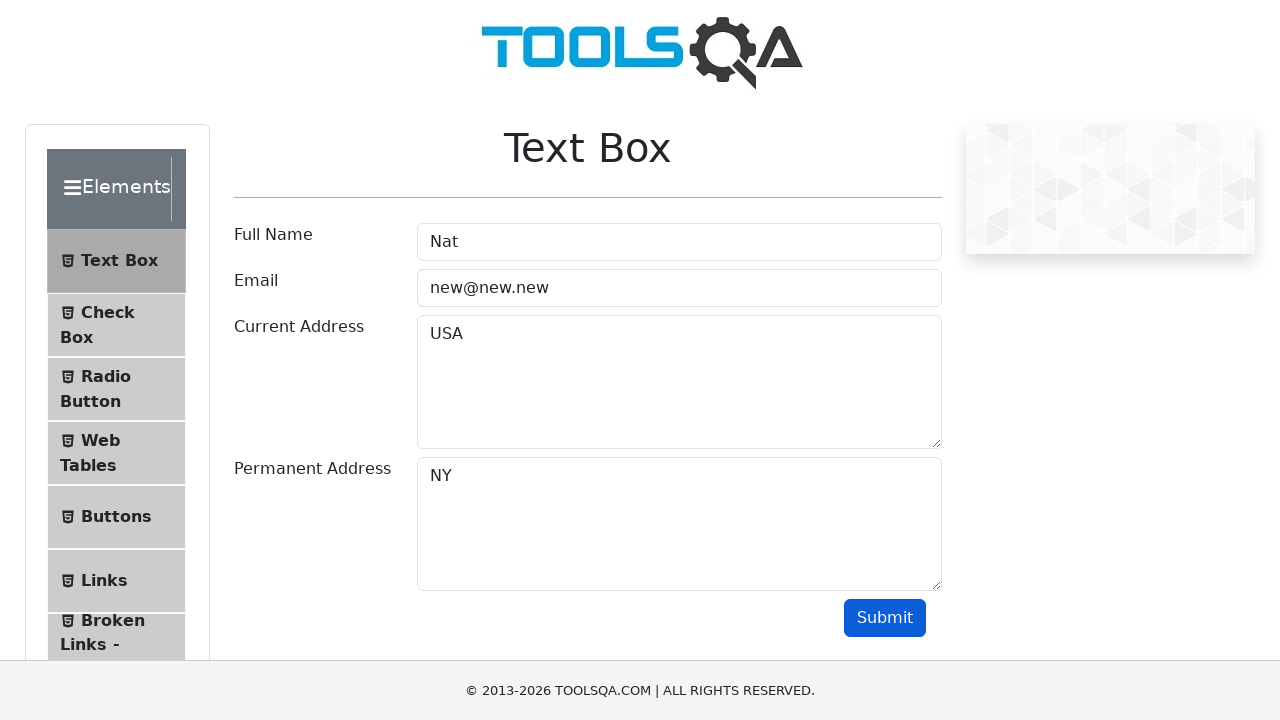